Tests handling a JavaScript confirmation dialog by clicking OK and verifying the result shows the OK action was taken.

Starting URL: https://the-internet.herokuapp.com/javascript_alerts

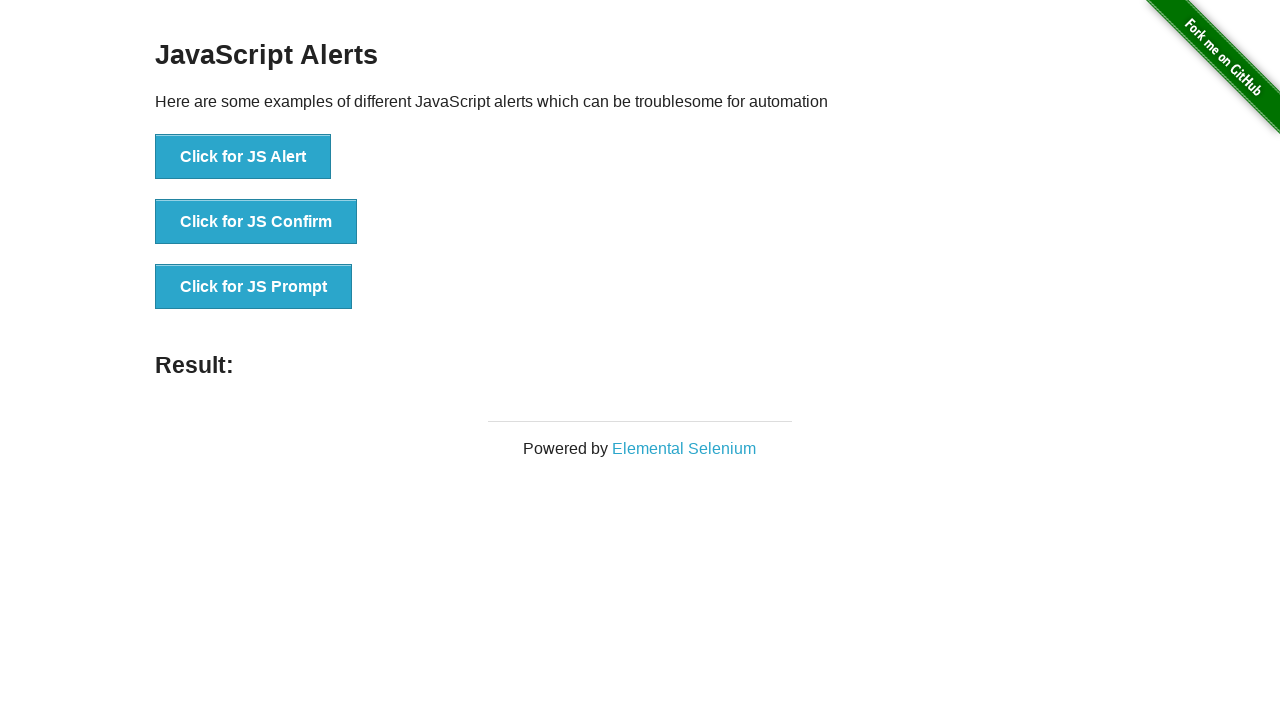

Registered dialog handler to accept confirmation dialogs
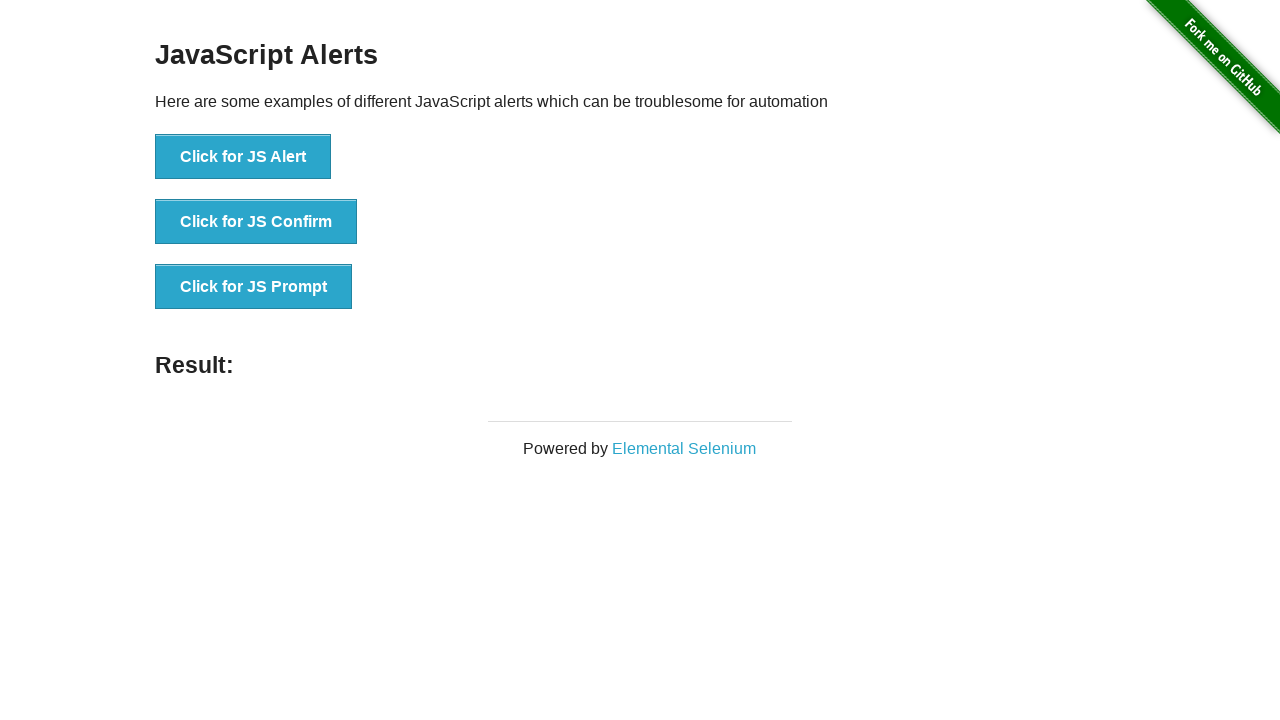

Clicked button to trigger JavaScript confirmation dialog at (256, 222) on text=Click for JS Confirm
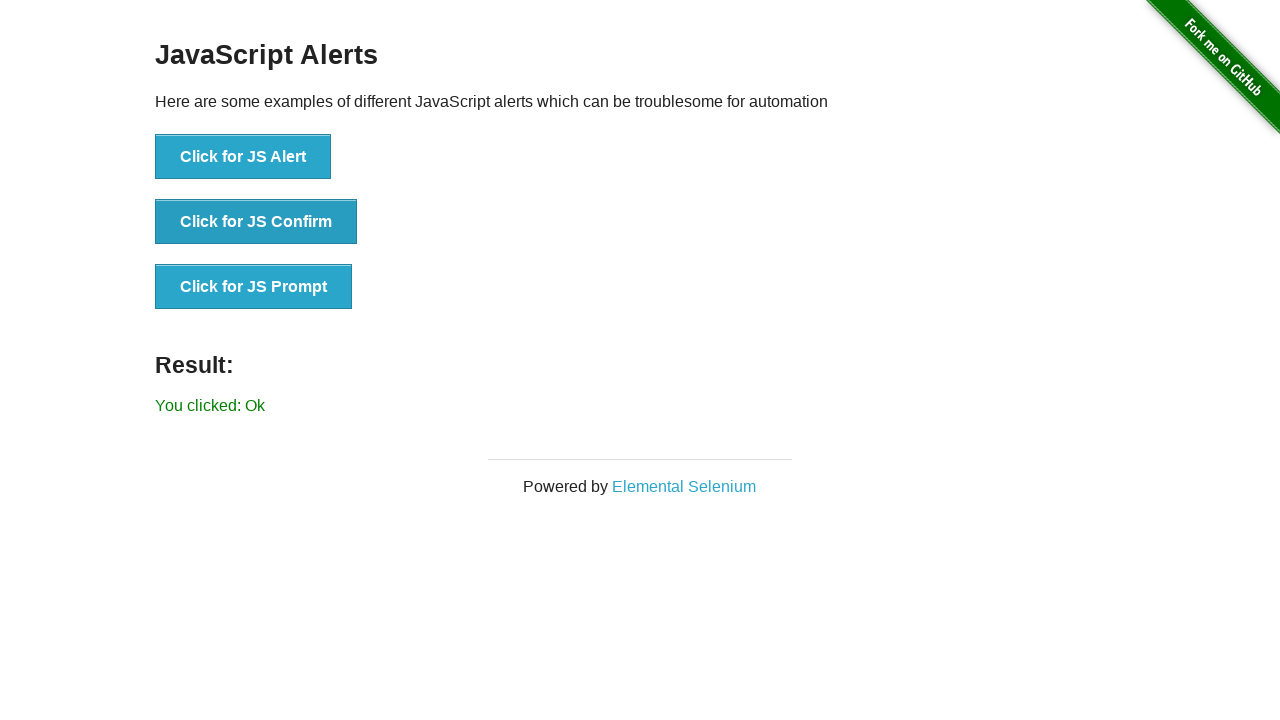

Result message element loaded on page
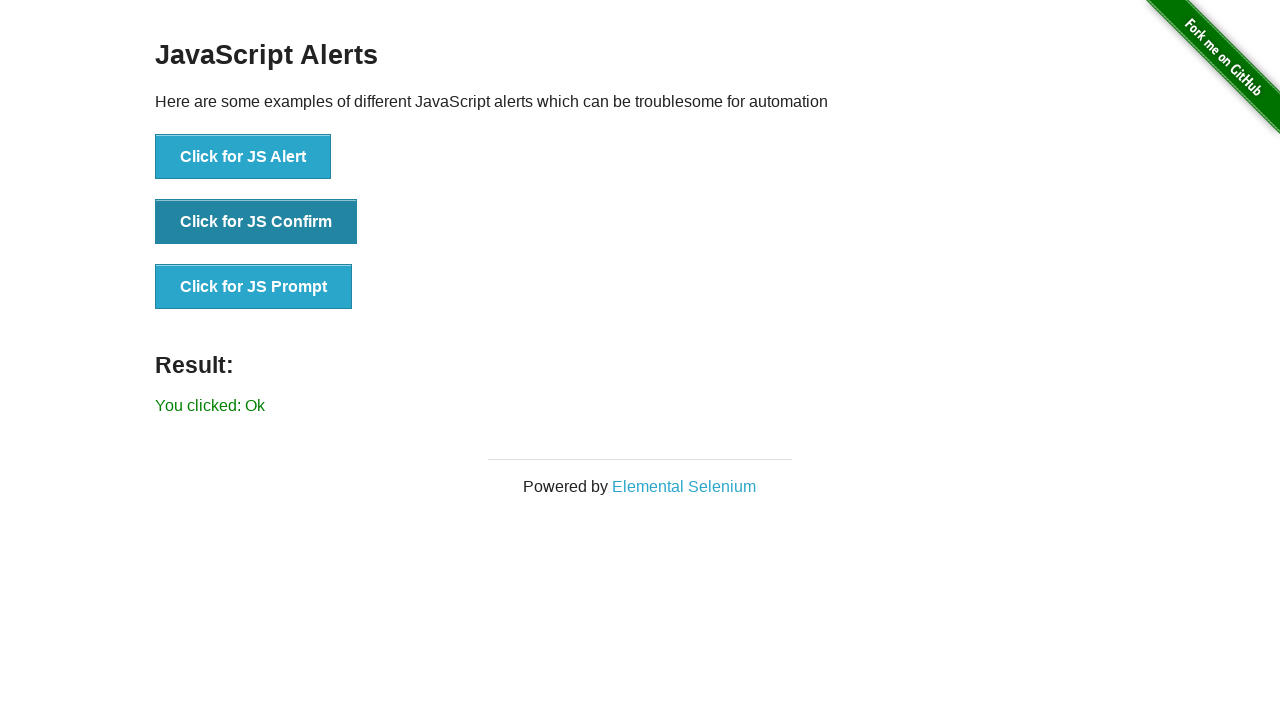

Retrieved result text content: 'You clicked: Ok'
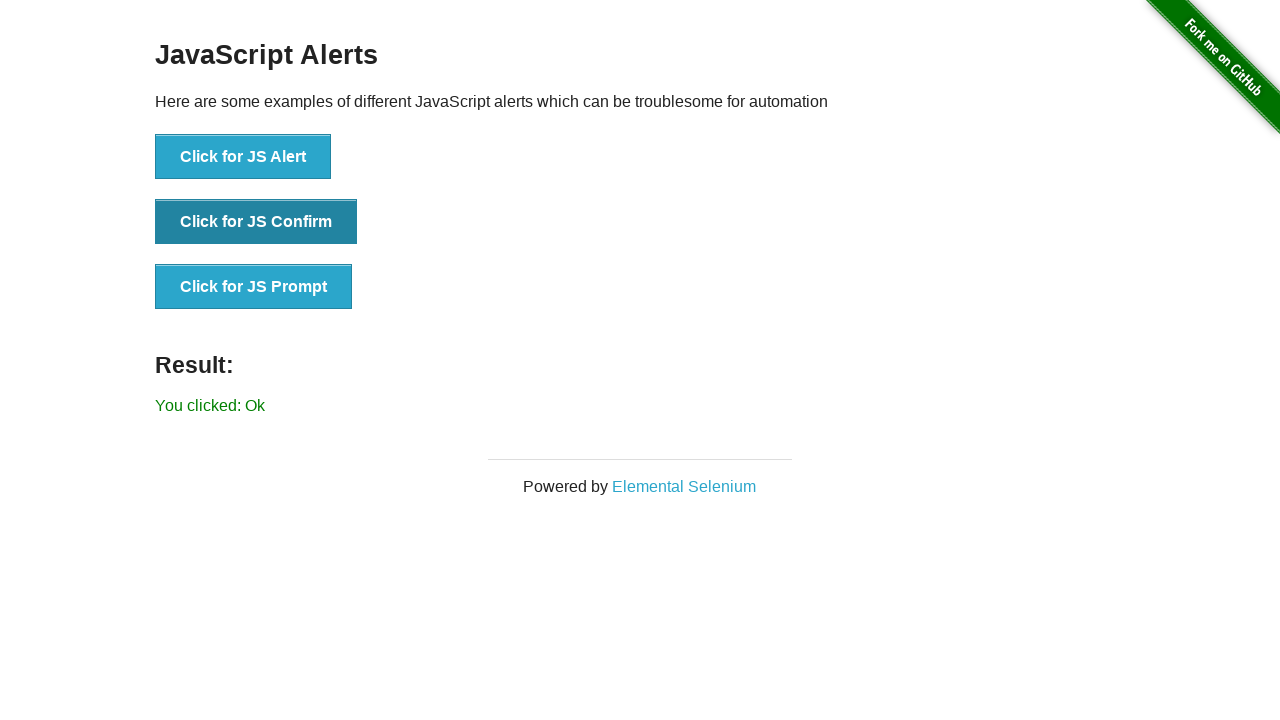

Verified that result message contains 'You clicked: Ok' — confirmation dialog was handled correctly
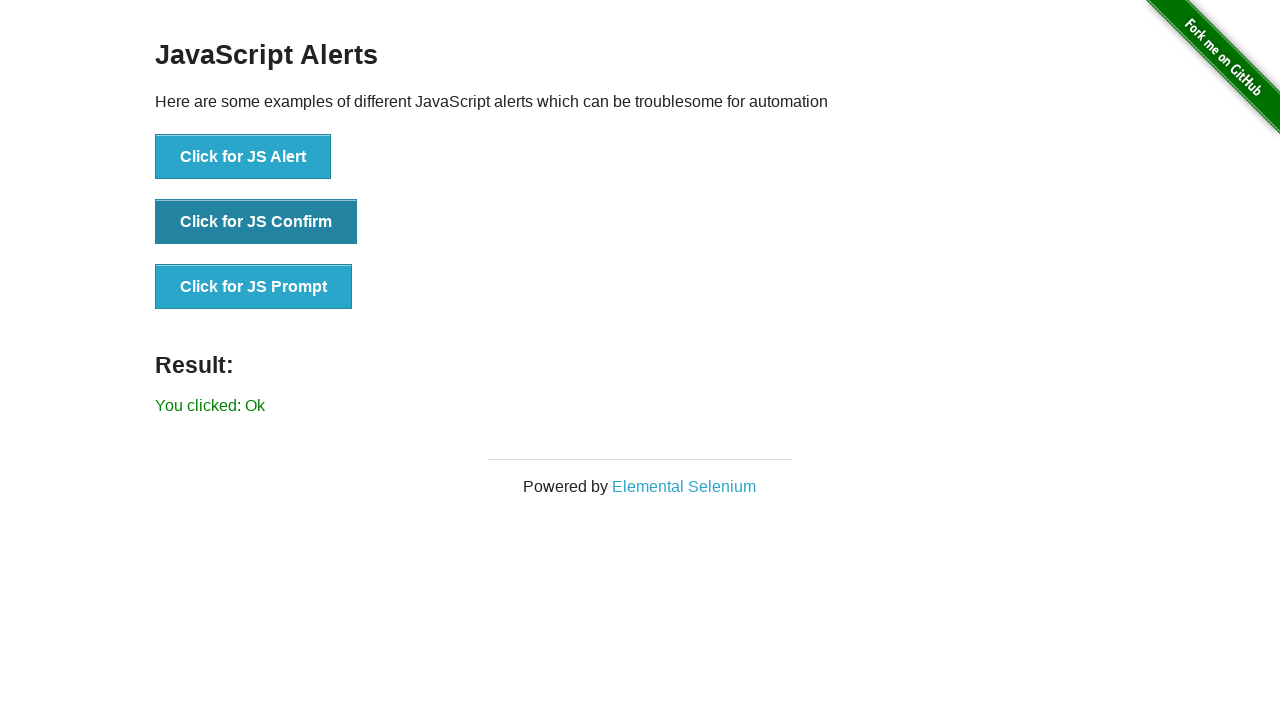

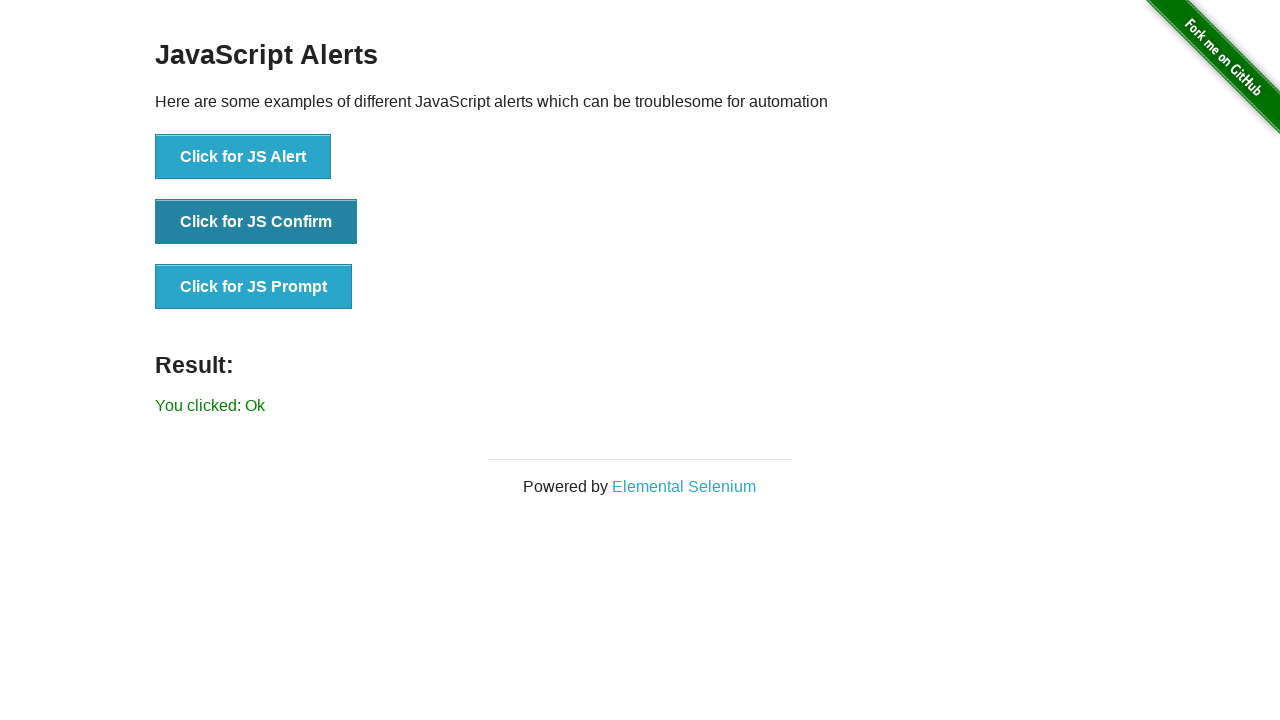